Tests dropdown menu functionality by clicking a dropdown button and selecting the Facebook link option

Starting URL: http://omayo.blogspot.com/

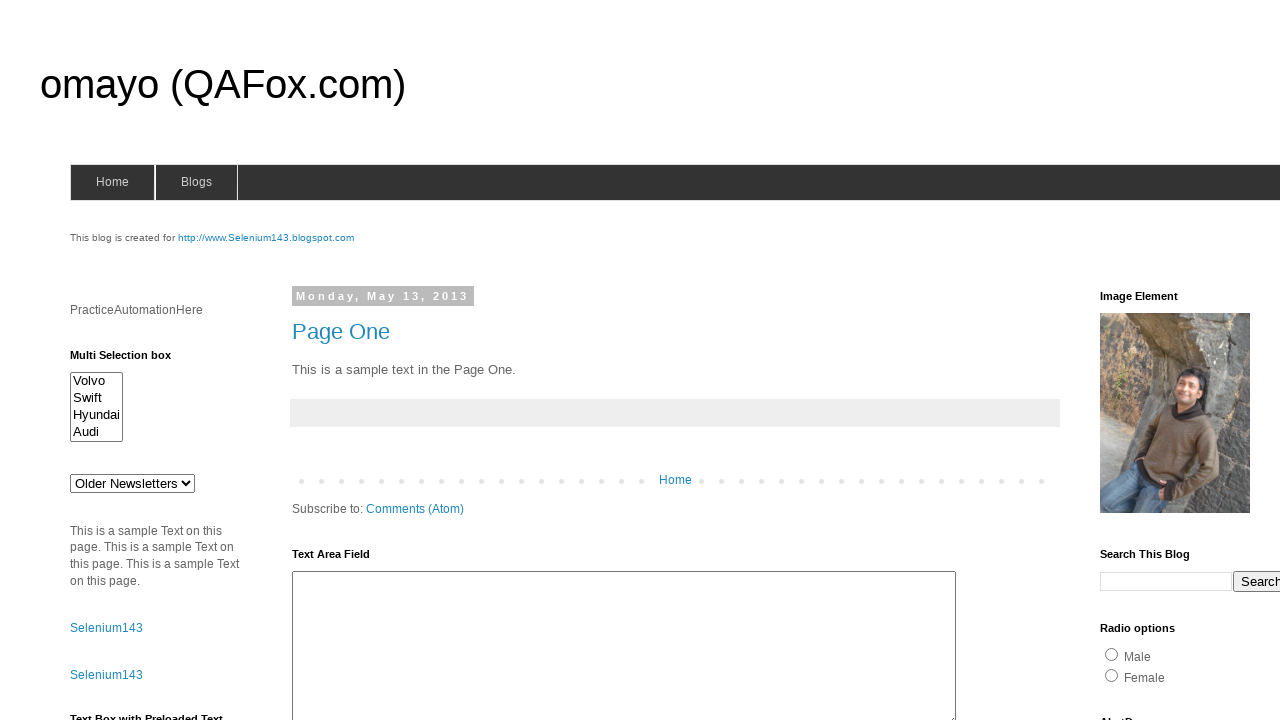

Clicked dropdown button to open menu at (1227, 360) on button.dropbtn
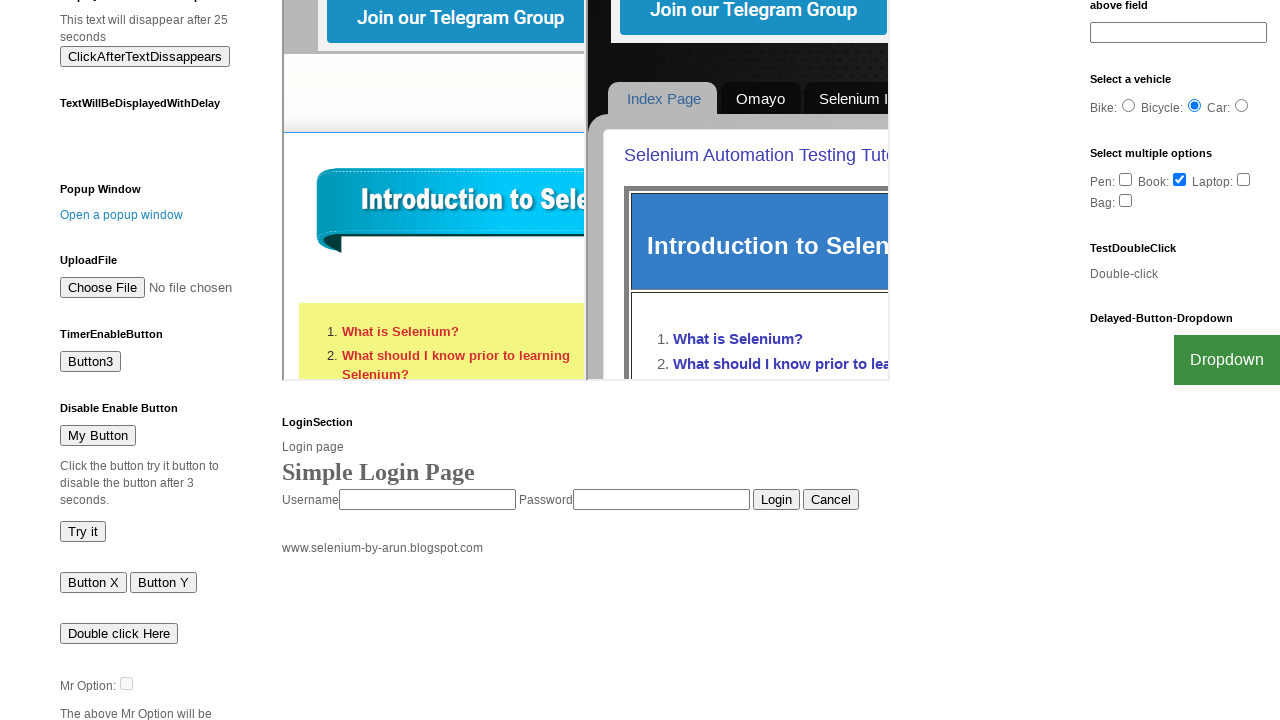

Selected Facebook link from dropdown menu at (1200, 700) on text=Facebook
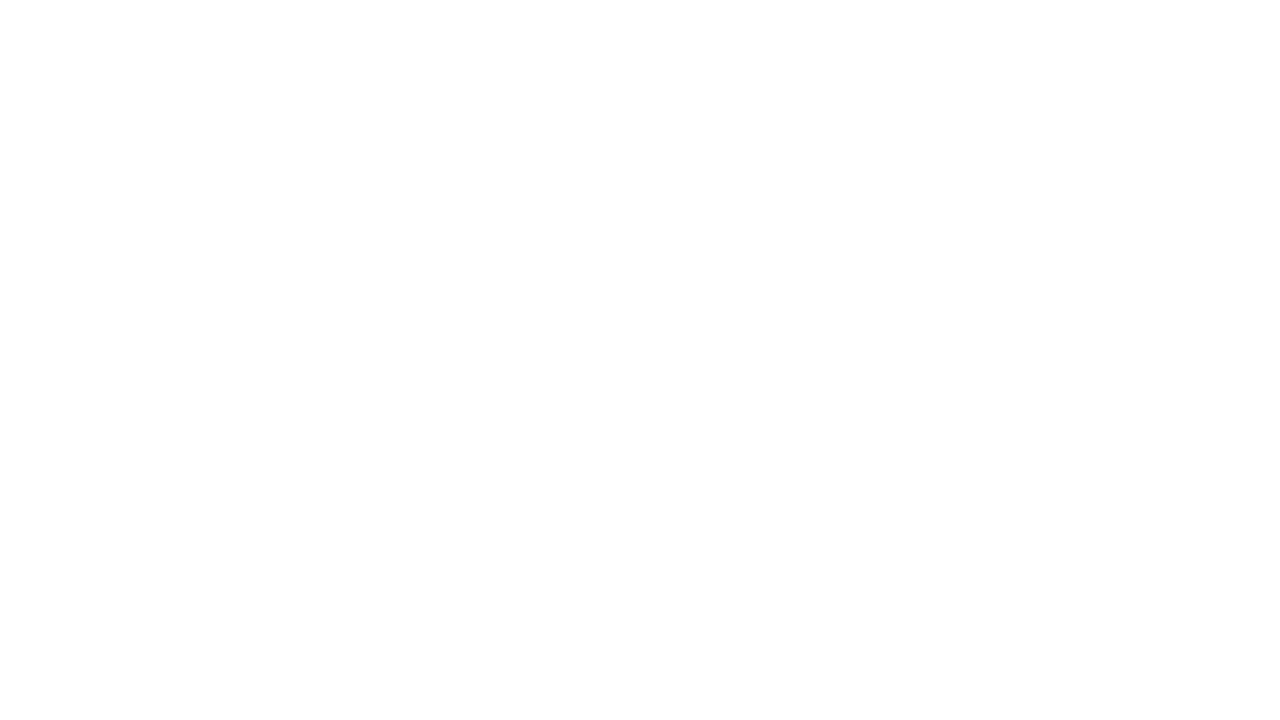

Page navigation completed
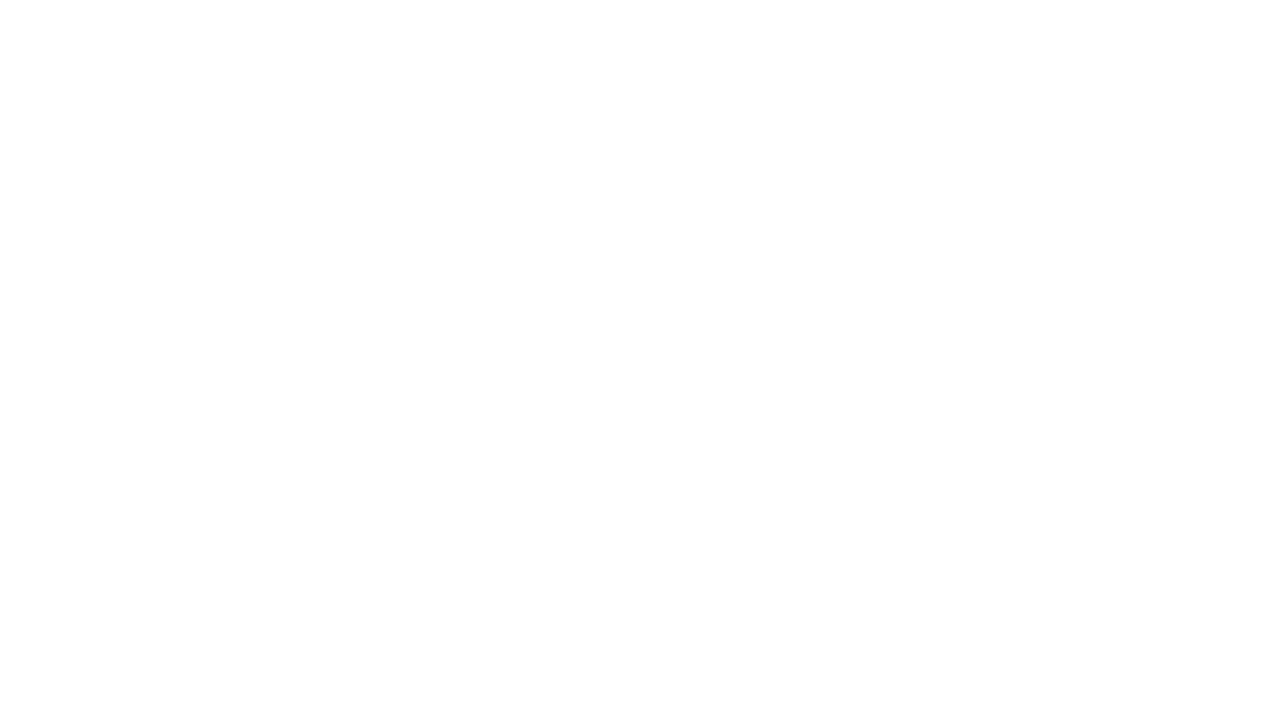

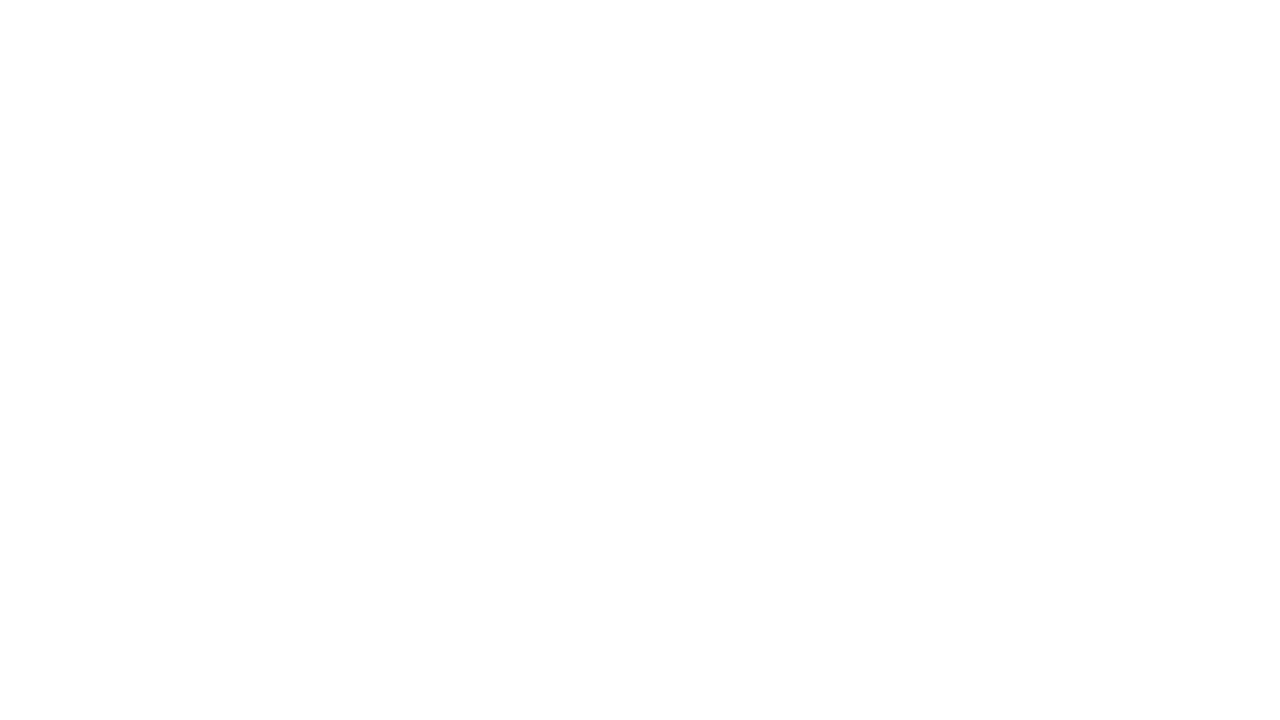